Tests that the input field clears after adding a todo item

Starting URL: https://demo.playwright.dev/todomvc

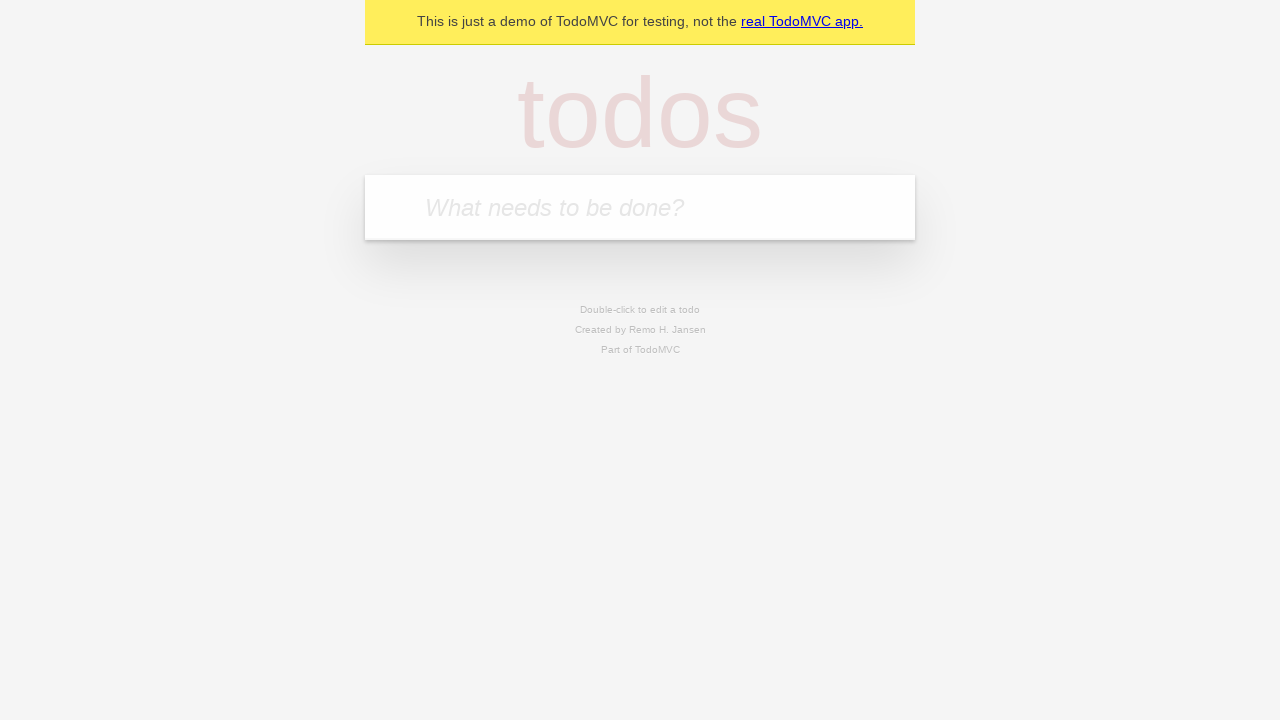

Located the 'What needs to be done?' input field
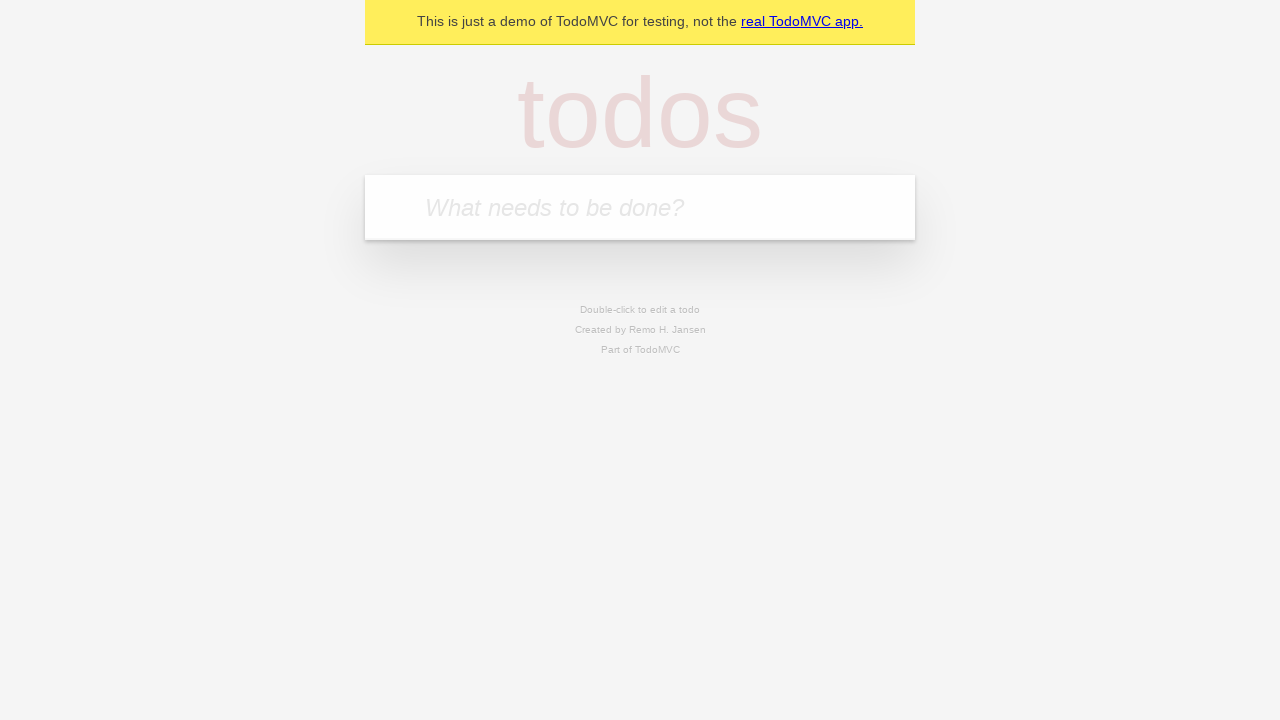

Filled input field with 'buy some cheese' on internal:attr=[placeholder="What needs to be done?"i]
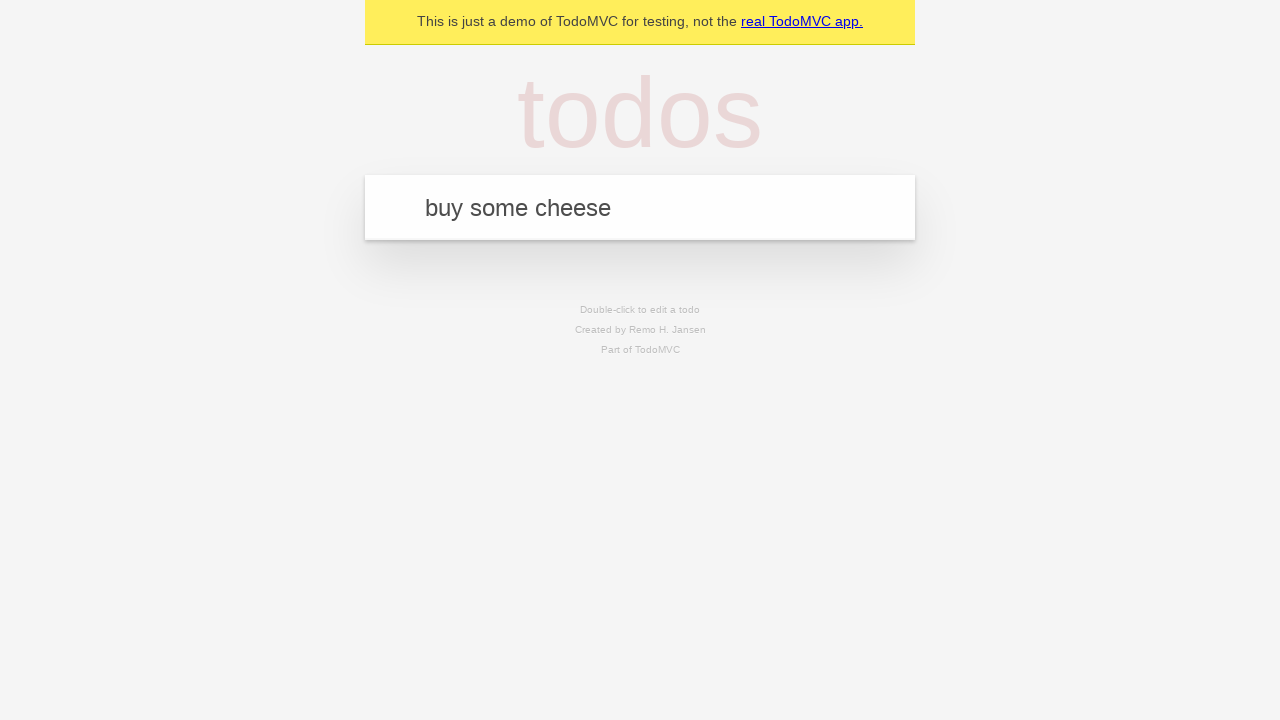

Pressed Enter to add the todo item on internal:attr=[placeholder="What needs to be done?"i]
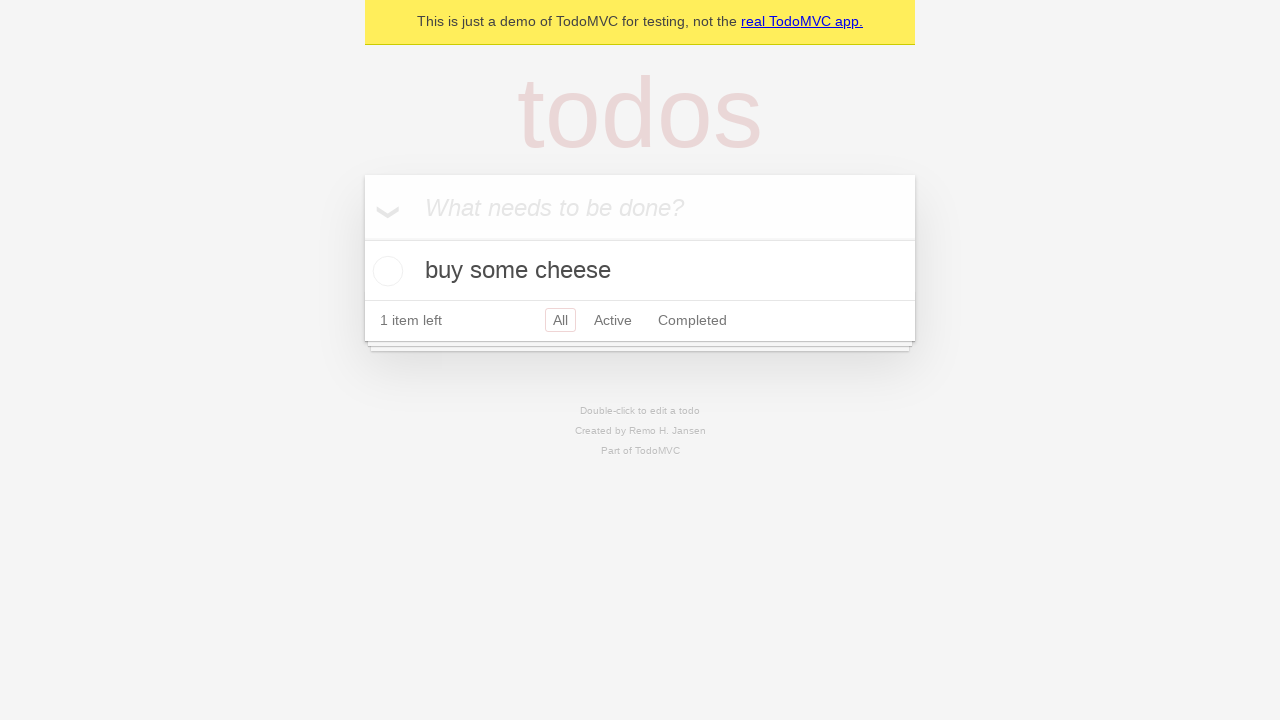

Todo item title appeared in the list
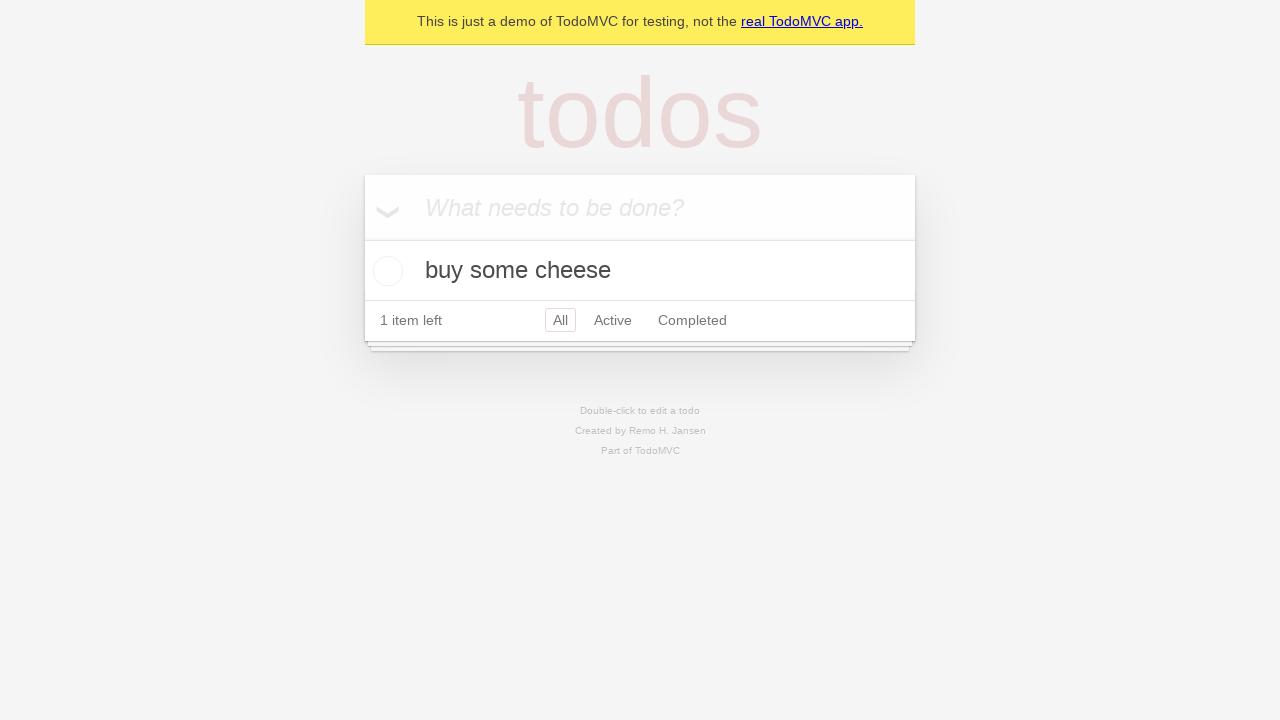

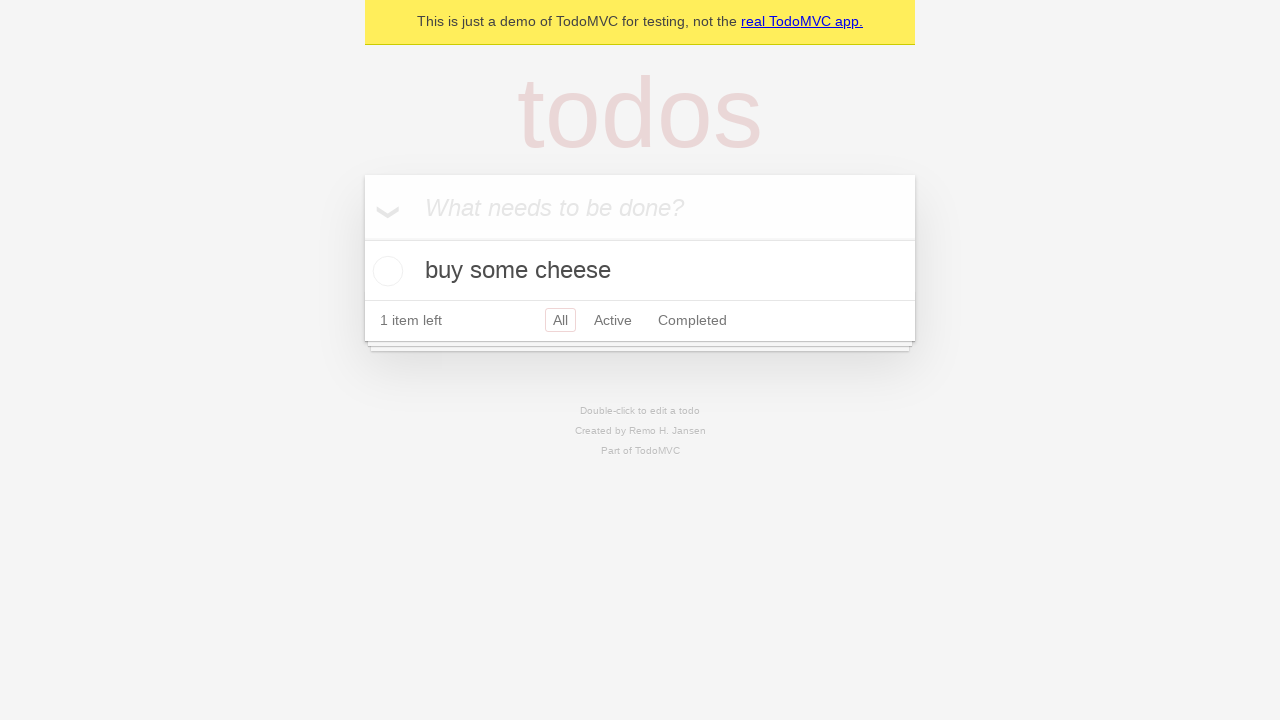